Tests static dropdown functionality by selecting currency options using different selection methods (index, visible text, and value)

Starting URL: https://rahulshettyacademy.com/dropdownsPractise/

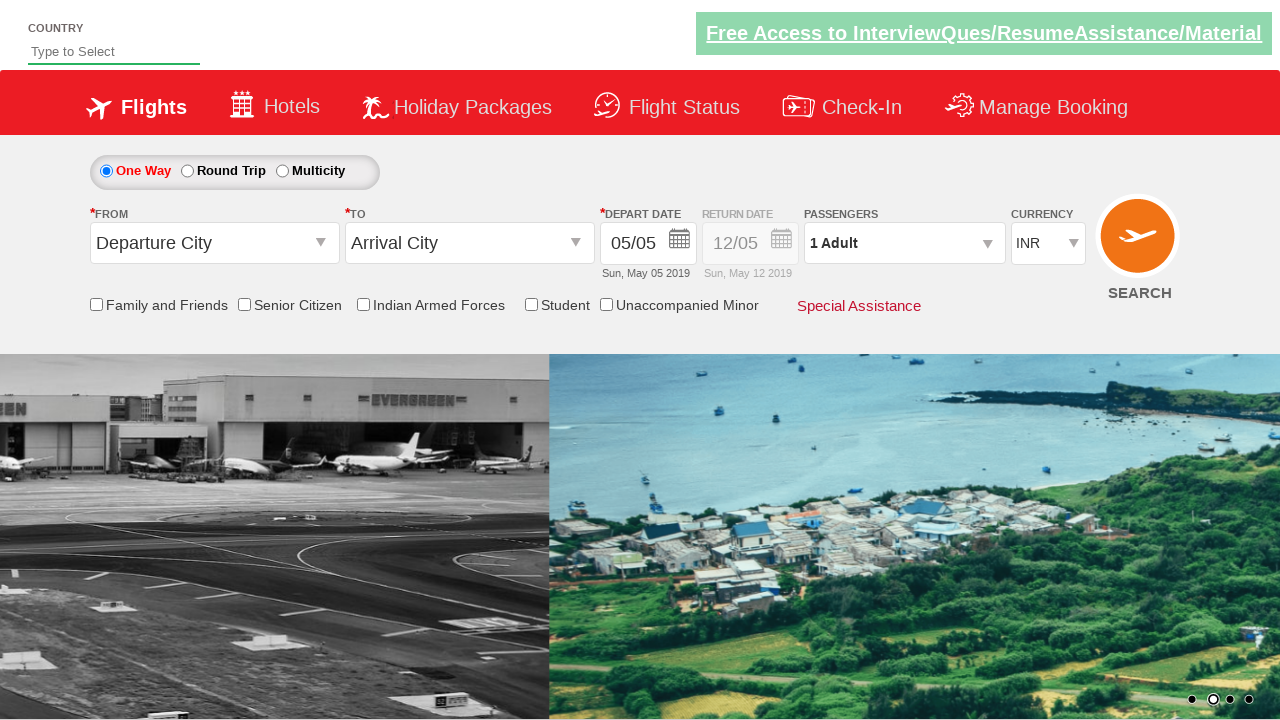

Located currency dropdown element
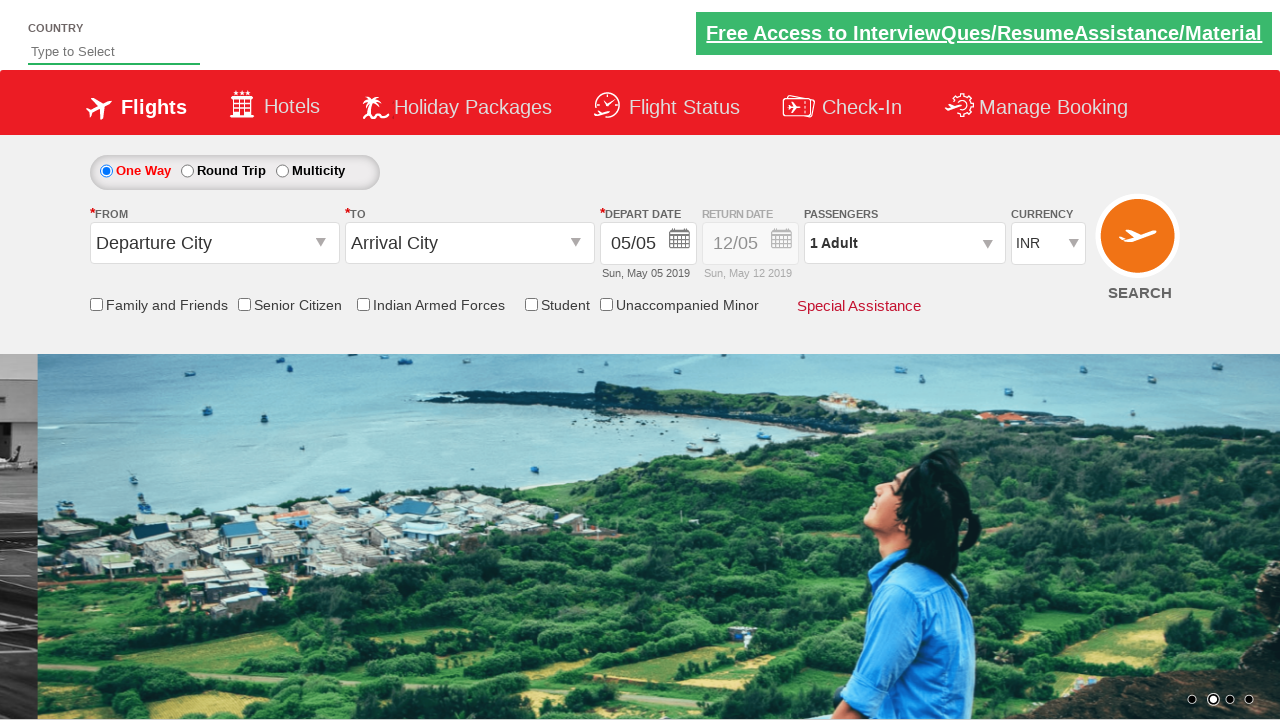

Selected currency option by index 3 (USD) on #ctl00_mainContent_DropDownListCurrency
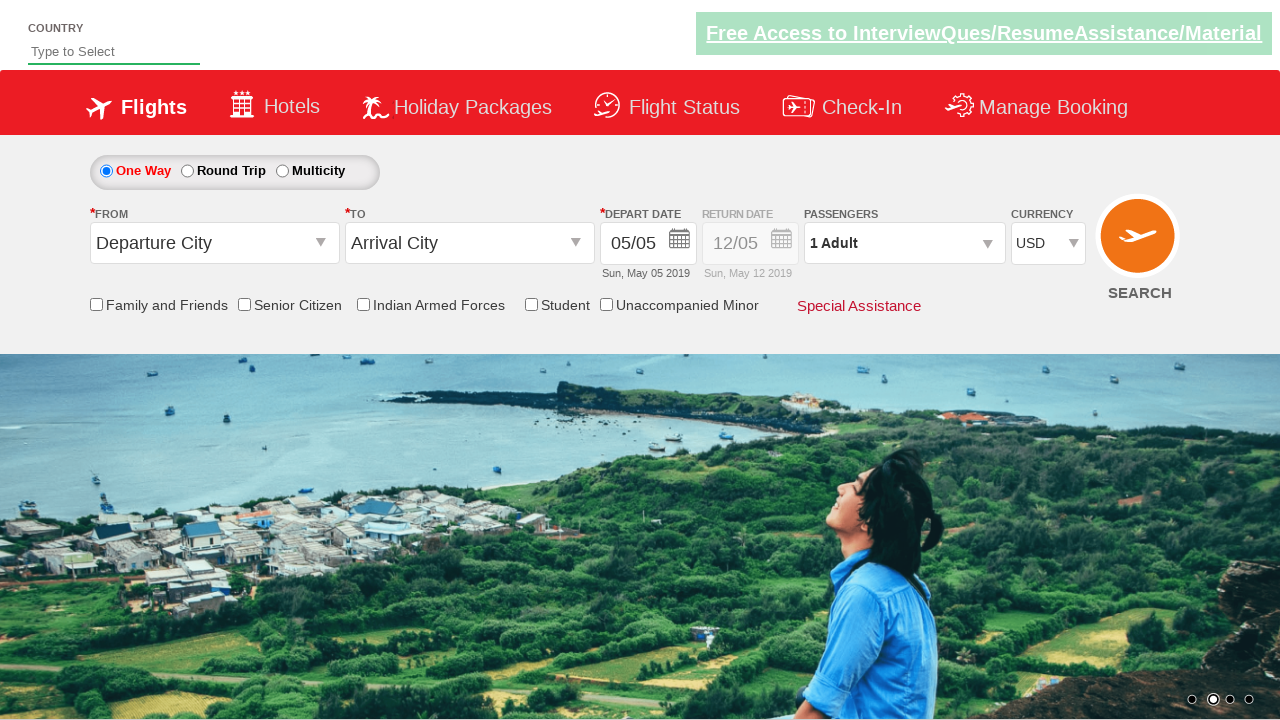

Verified selected currency by index: USD
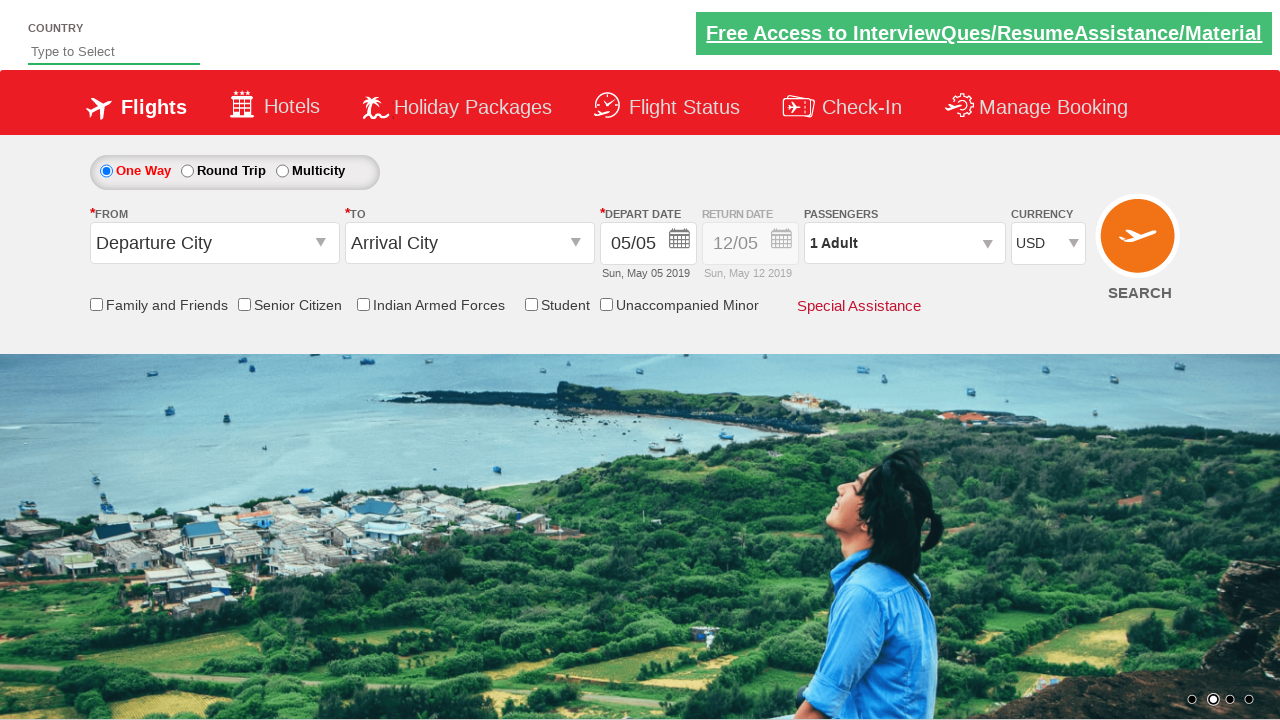

Selected currency option by visible text (AED) on #ctl00_mainContent_DropDownListCurrency
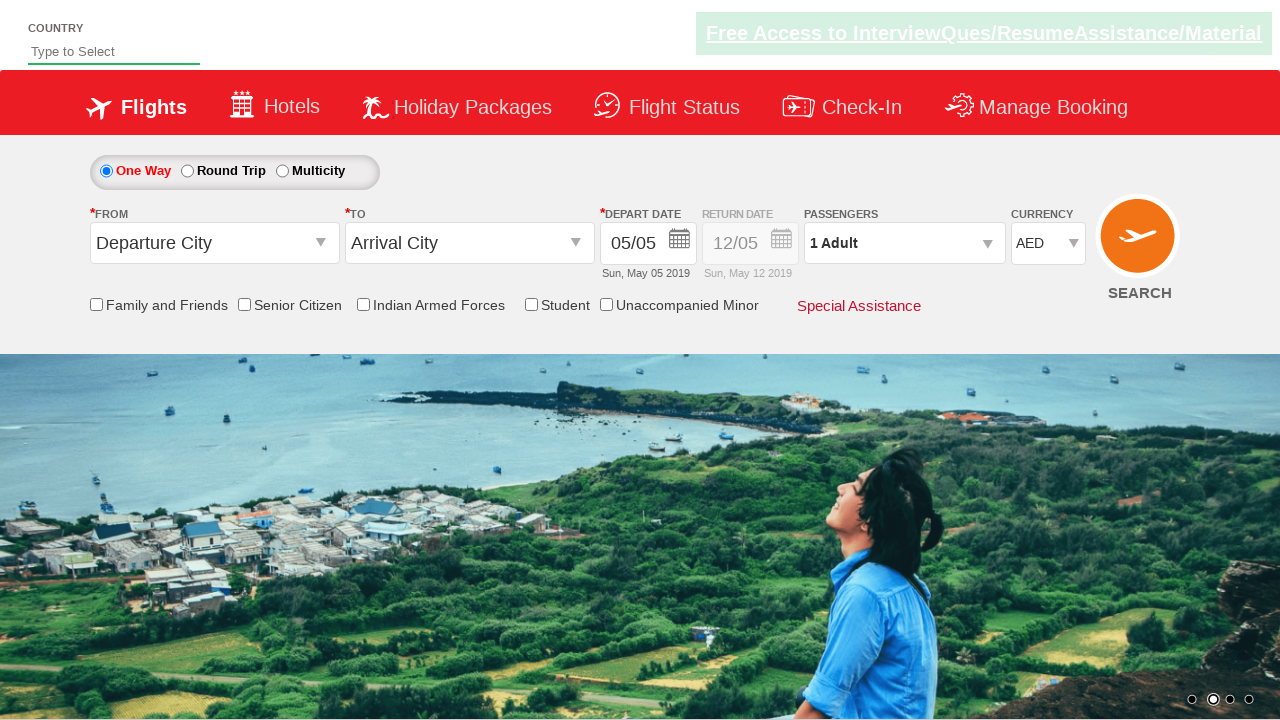

Verified selected currency by visible text: AED
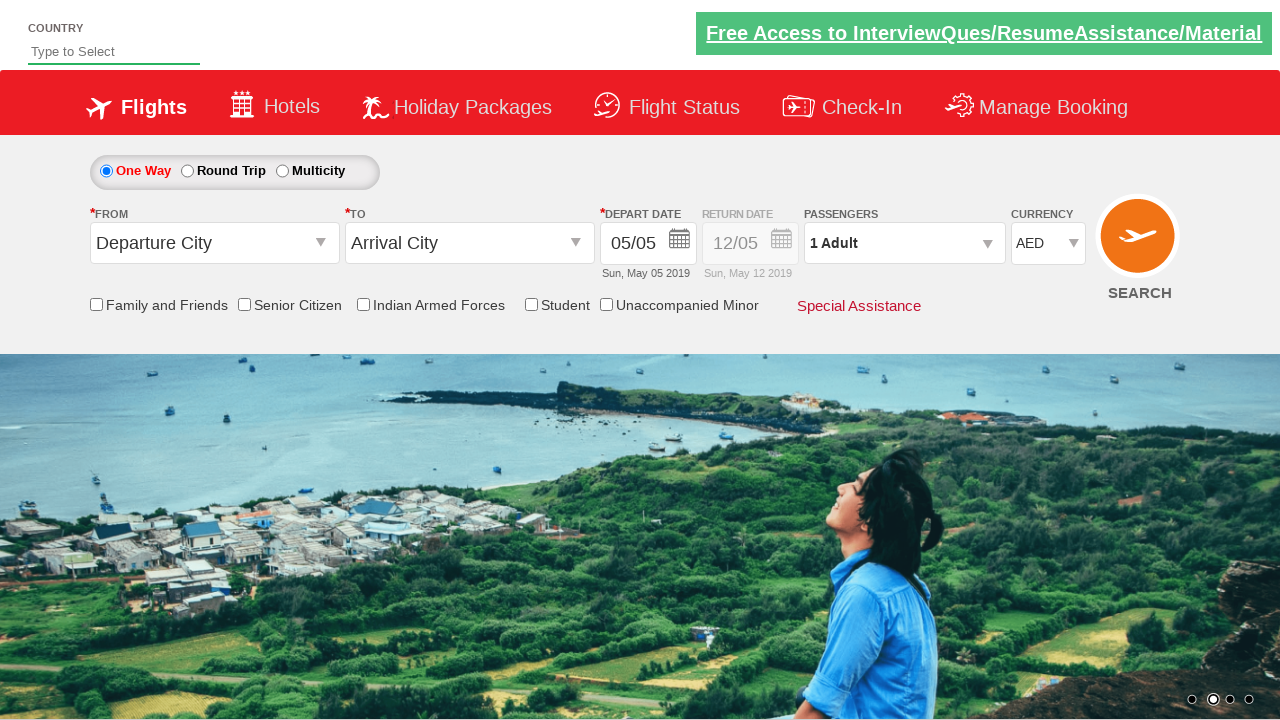

Selected currency option by value (INR) on #ctl00_mainContent_DropDownListCurrency
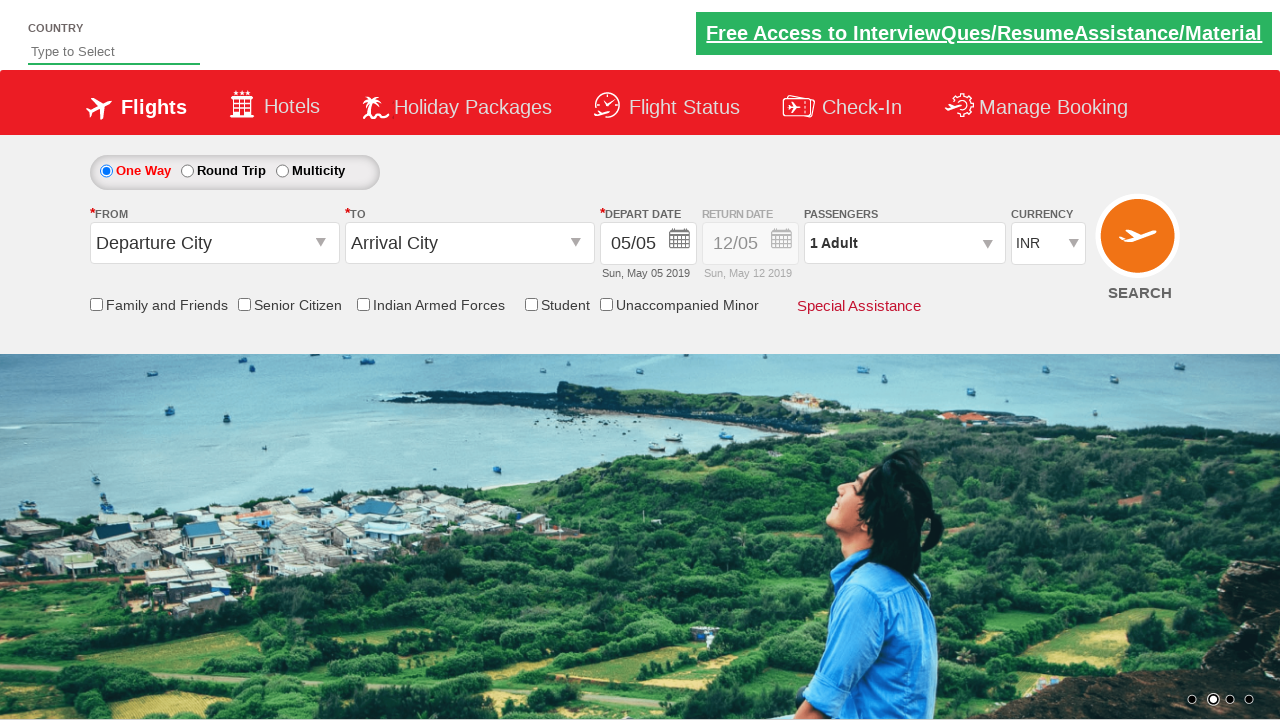

Verified selected currency by value: INR
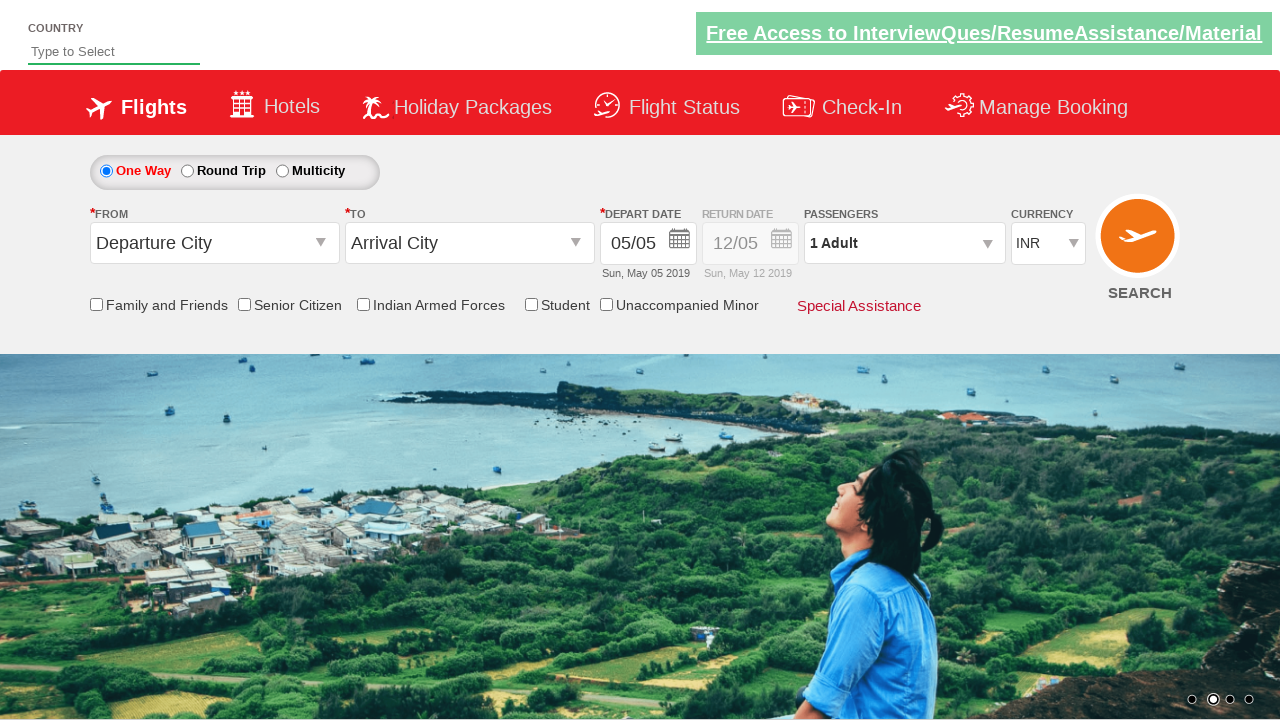

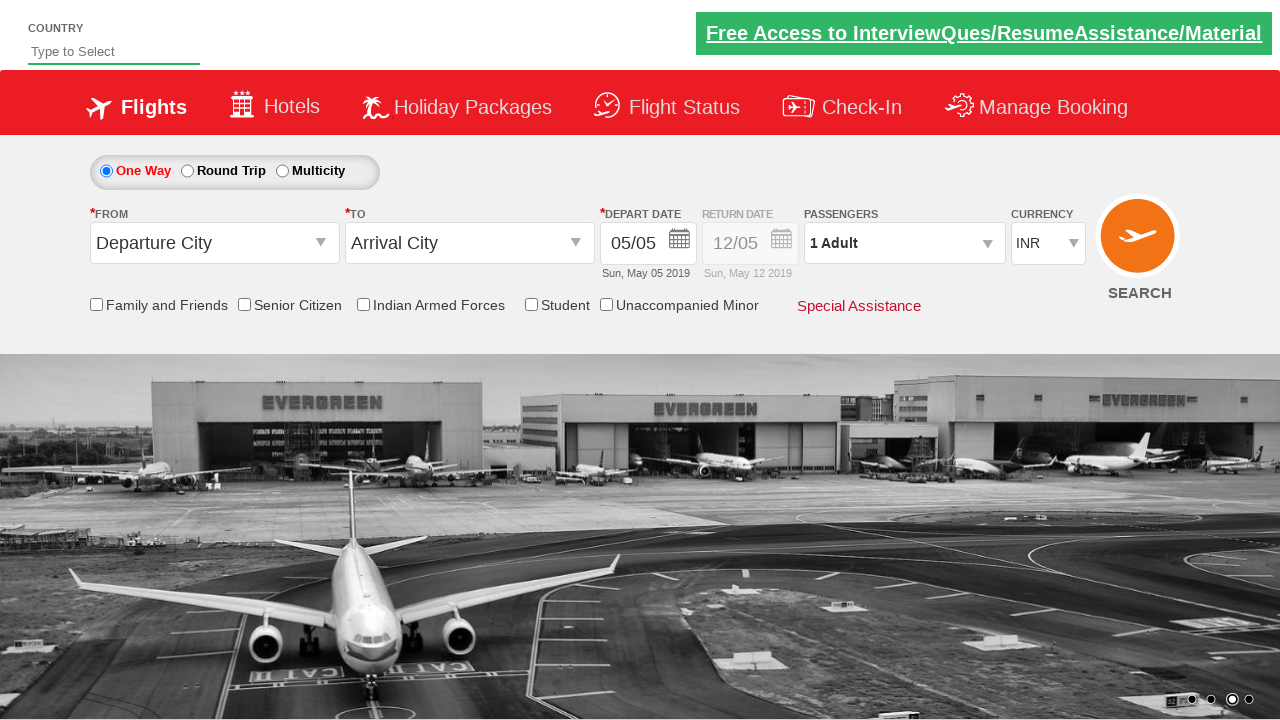